Tests modal dialog interaction by opening a modal, entering text into an input field, and closing the modal

Starting URL: https://www.selenium.dev/selenium/web/modal_dialogs/modern_modal.html

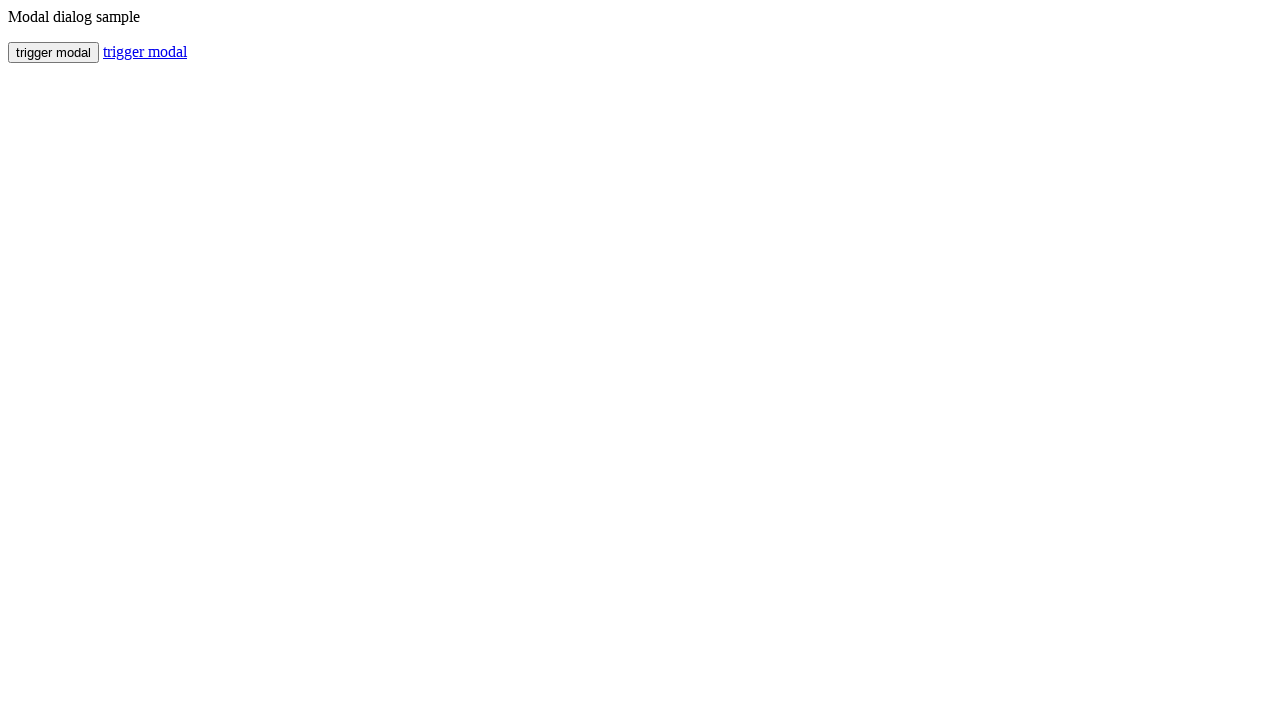

Clicked button to open modal dialog at (54, 52) on #trigger-modal-btn
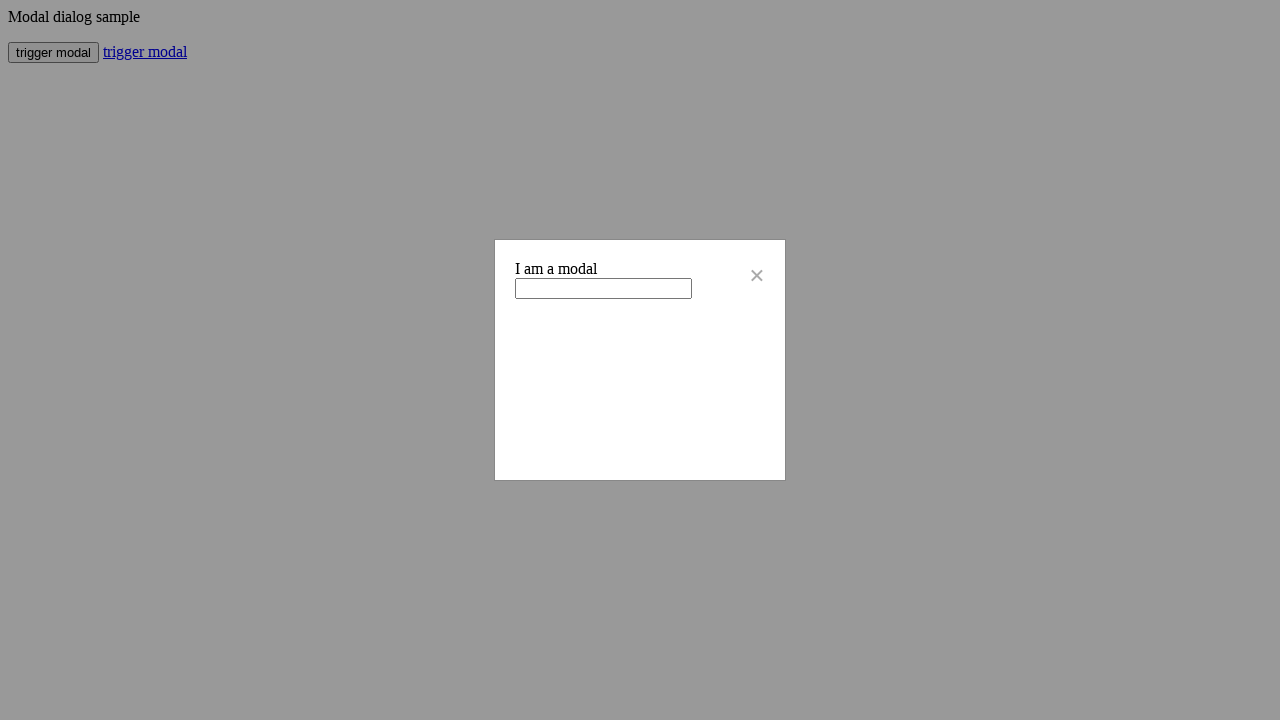

Modal dialog became visible
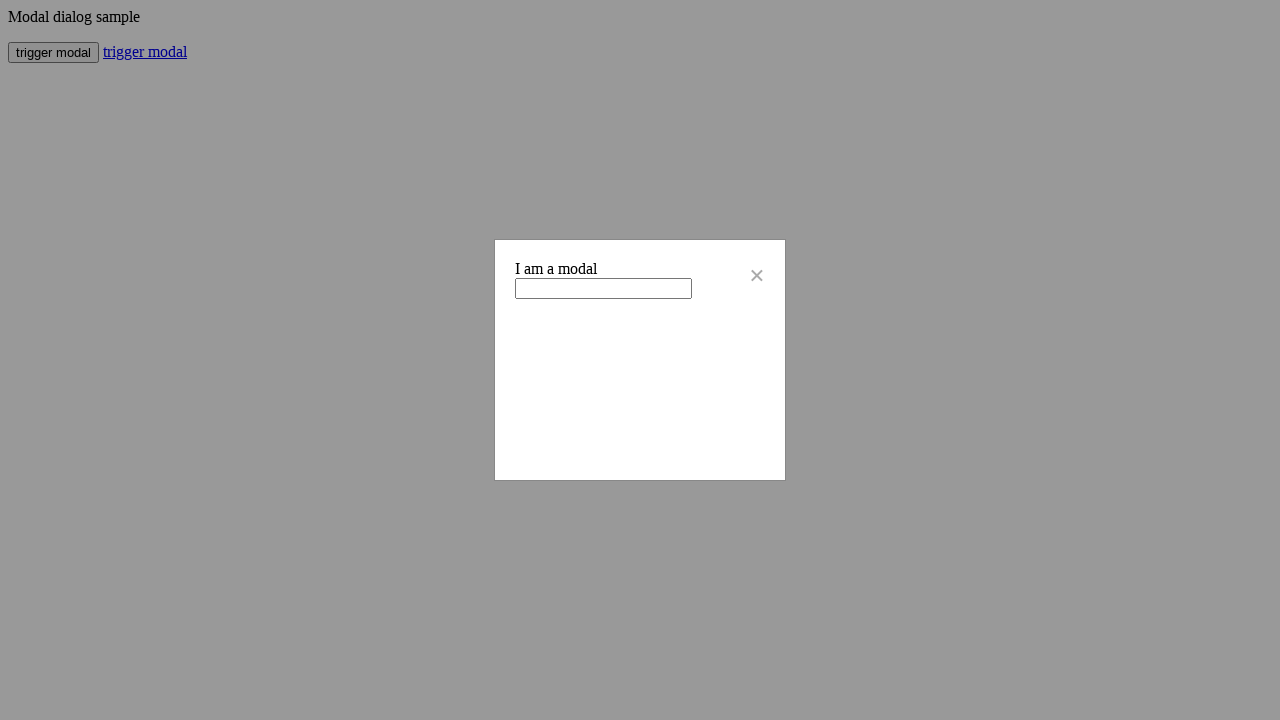

Entered text 'Hi Modal' into modal input field on #modal-input
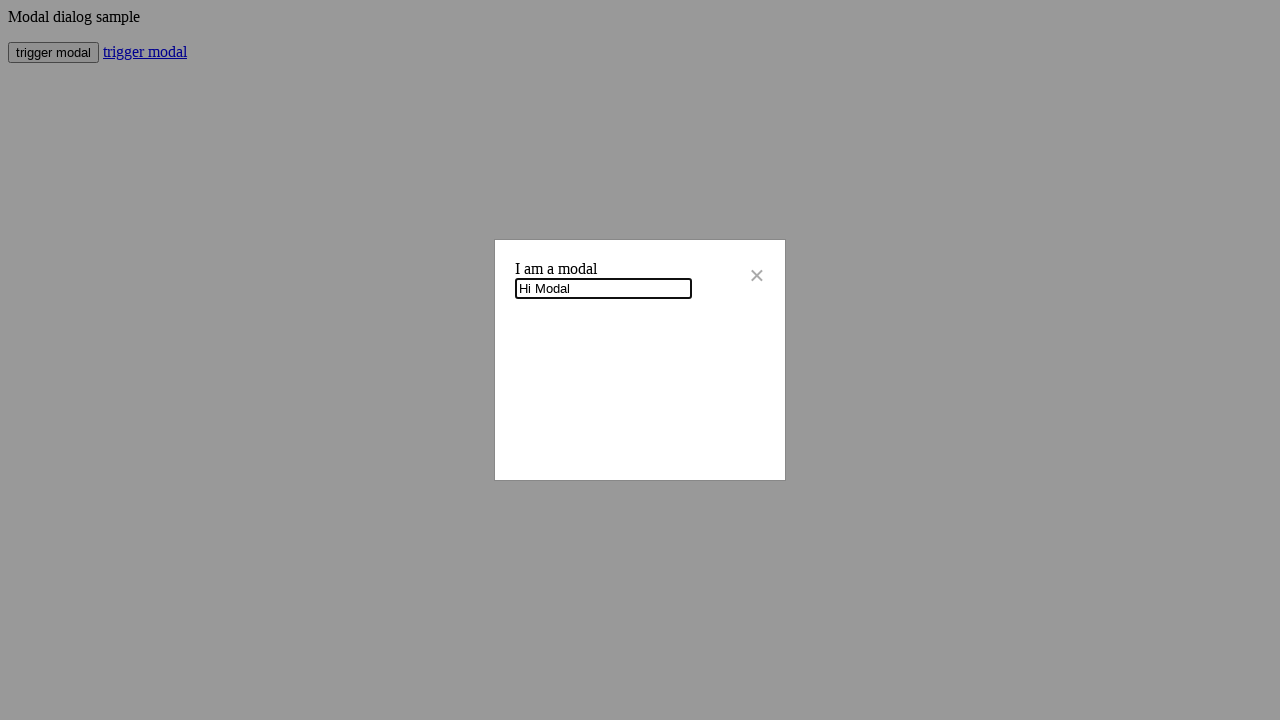

Clicked button to close modal dialog at (757, 276) on #modal-close
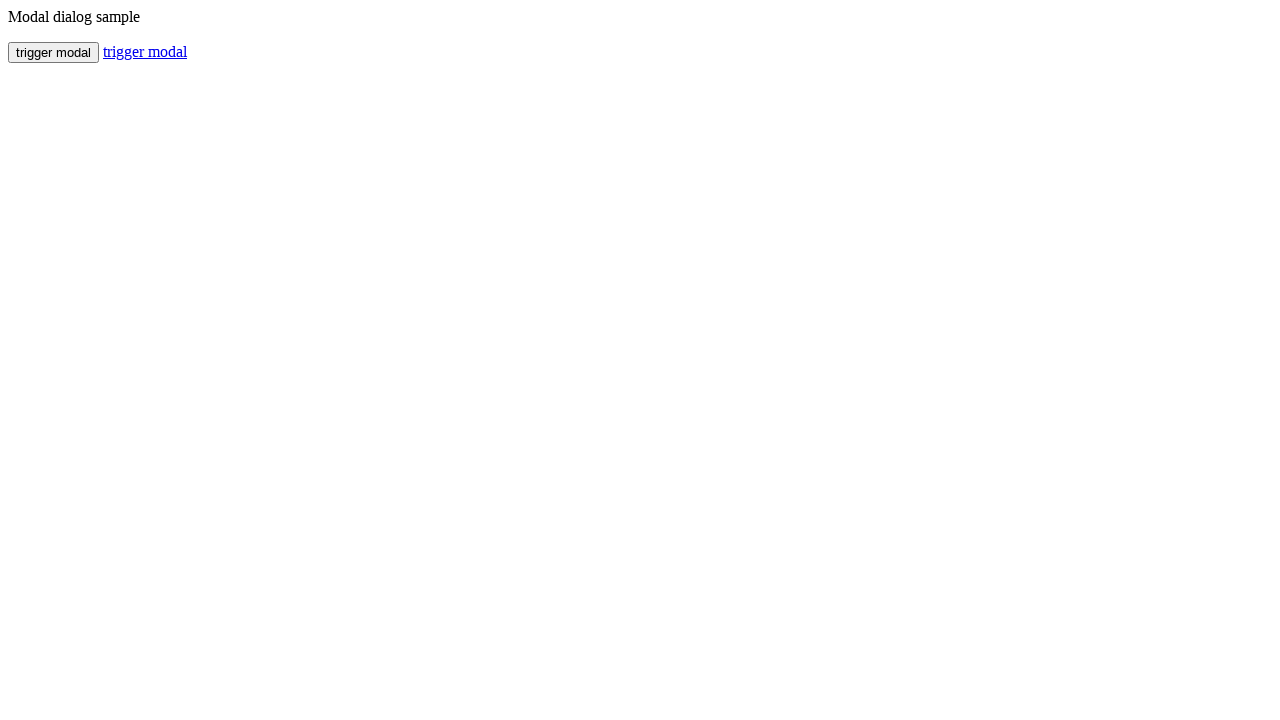

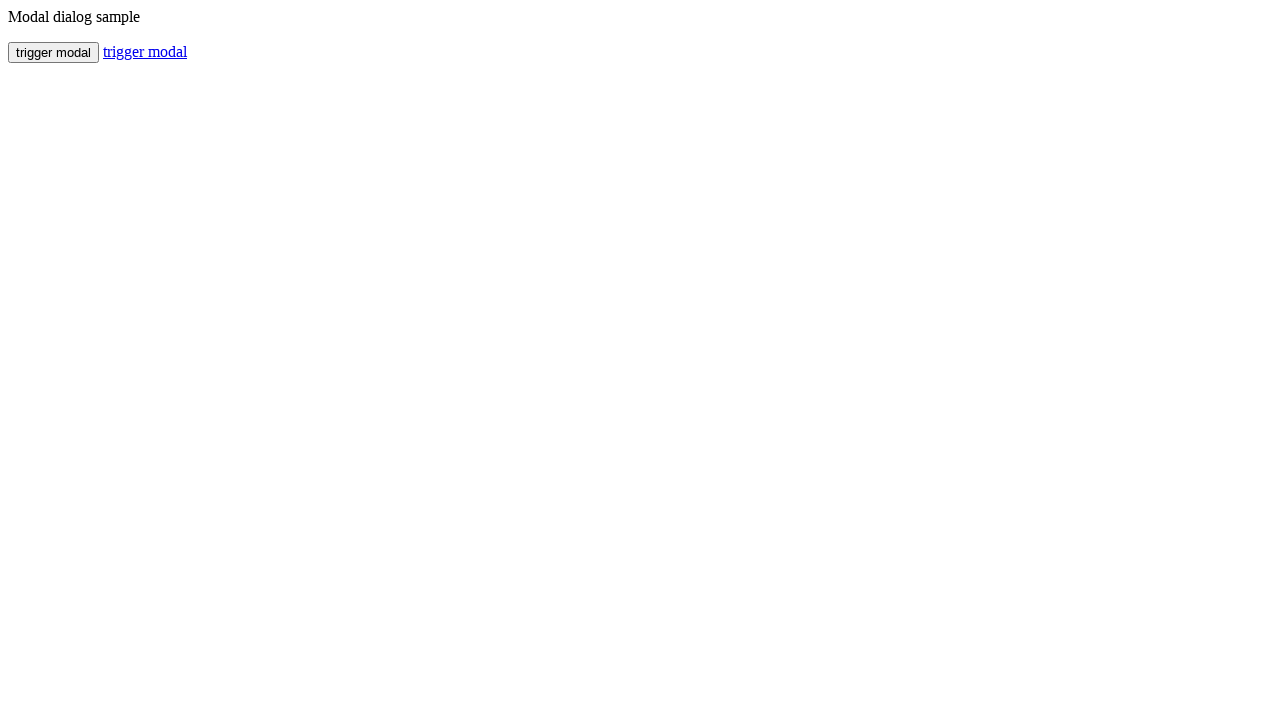